Searches for "selenium" on NuGet.org and verifies that 20 packages are displayed with valid titles, descriptions, and tags

Starting URL: https://nuget.org

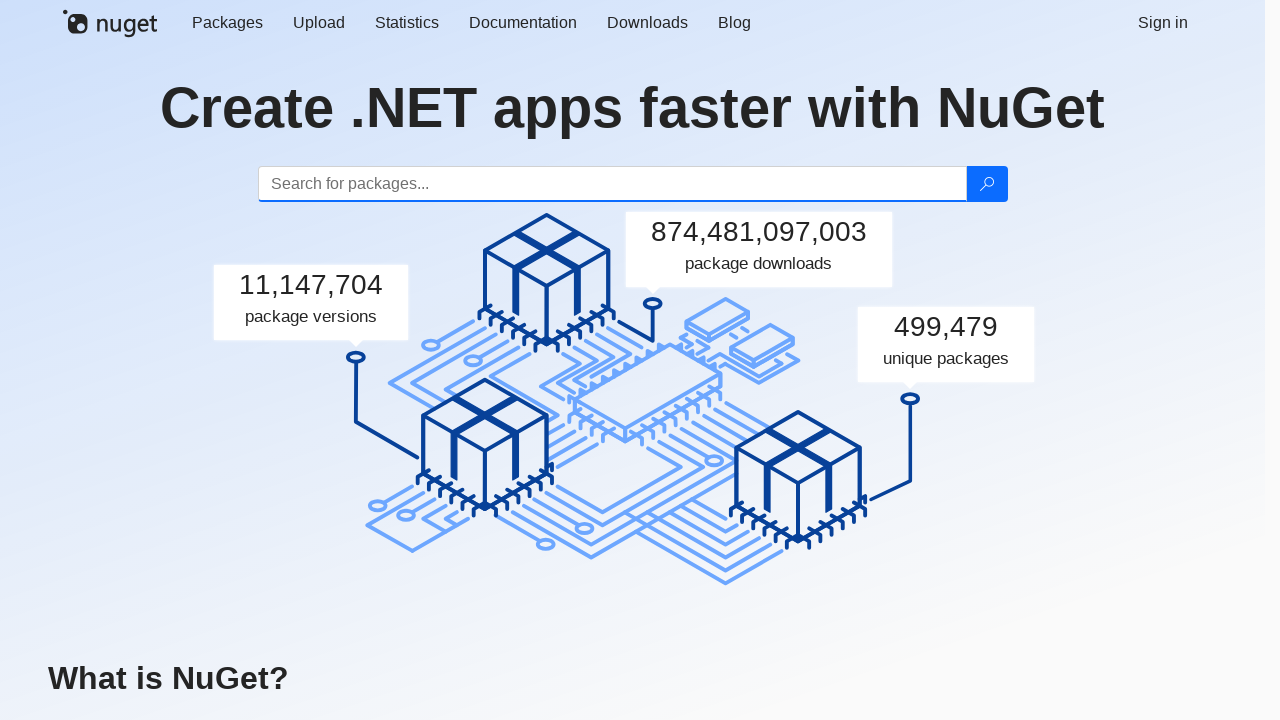

Filled search field with 'selenium' on #search
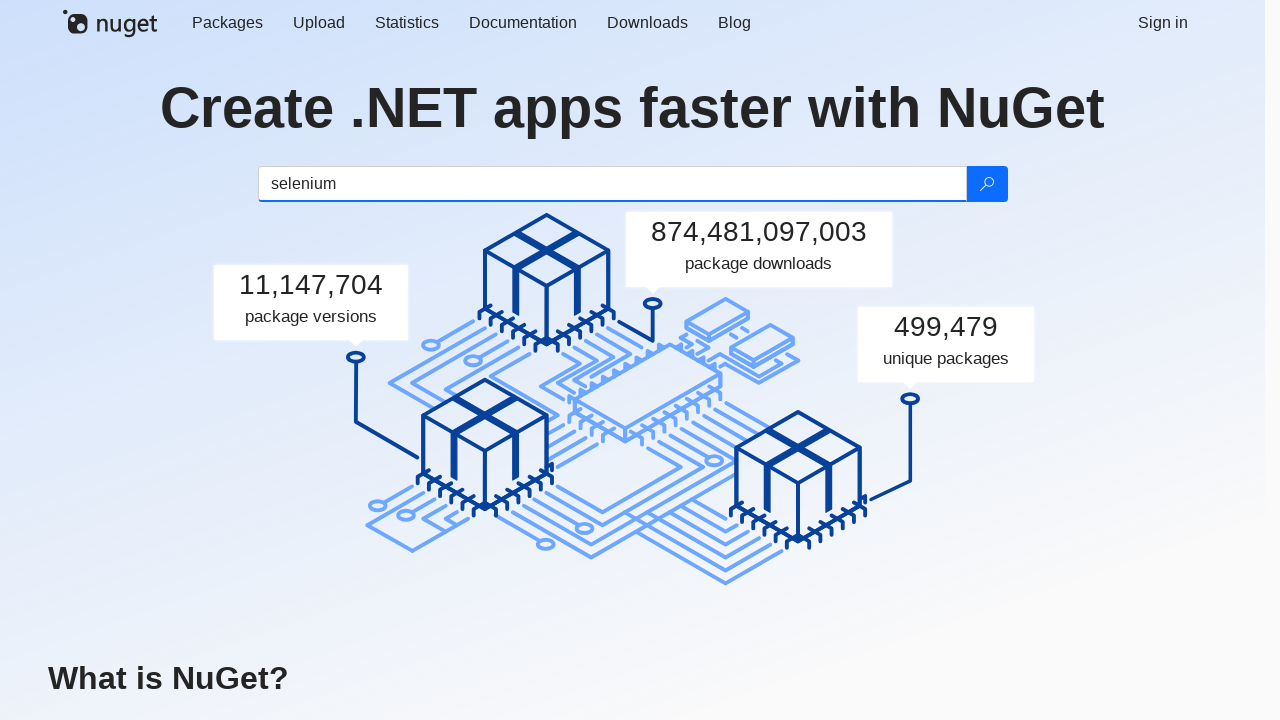

Clicked search button to search for selenium at (986, 184) on .btn-search
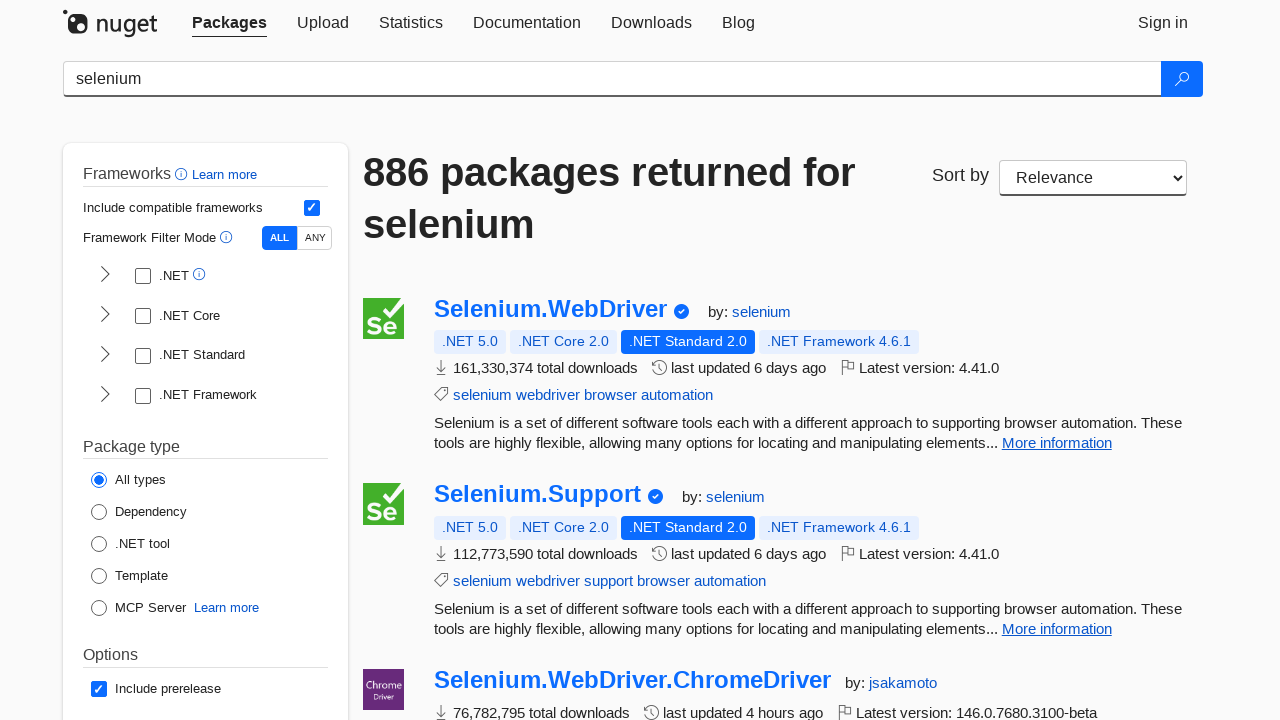

Waited for packages to load on NuGet.org
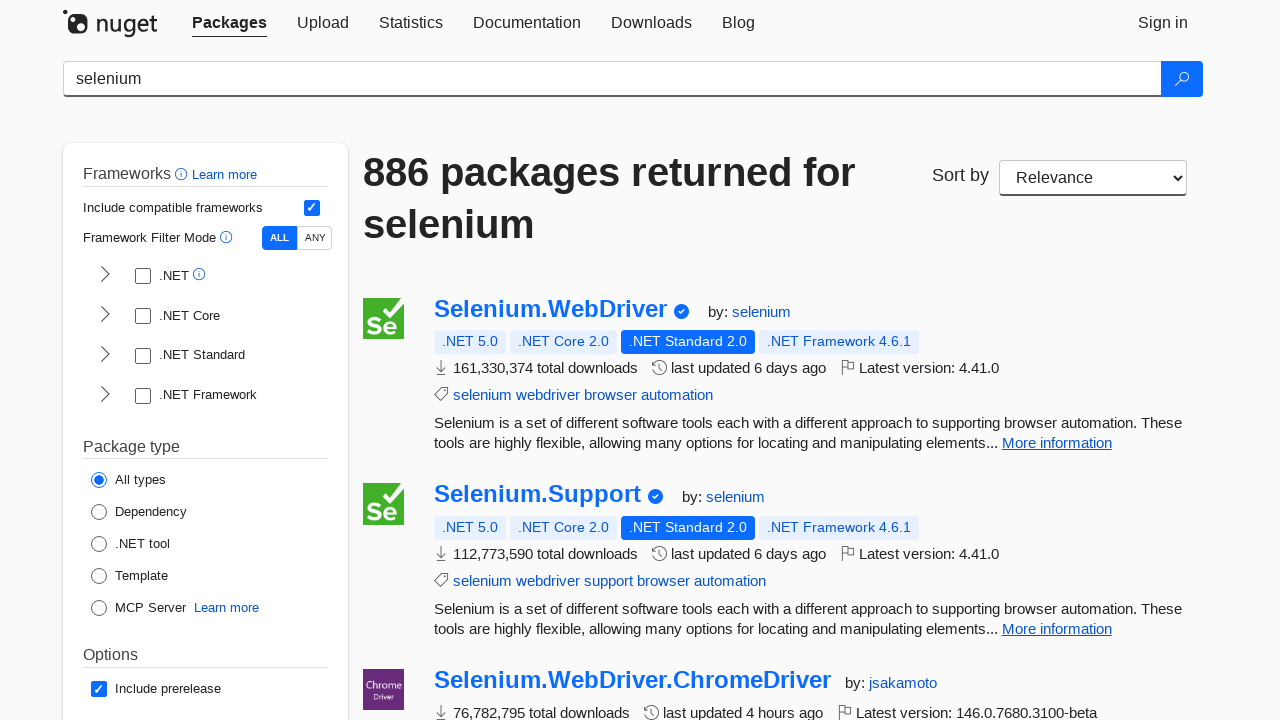

Retrieved all package elements from search results
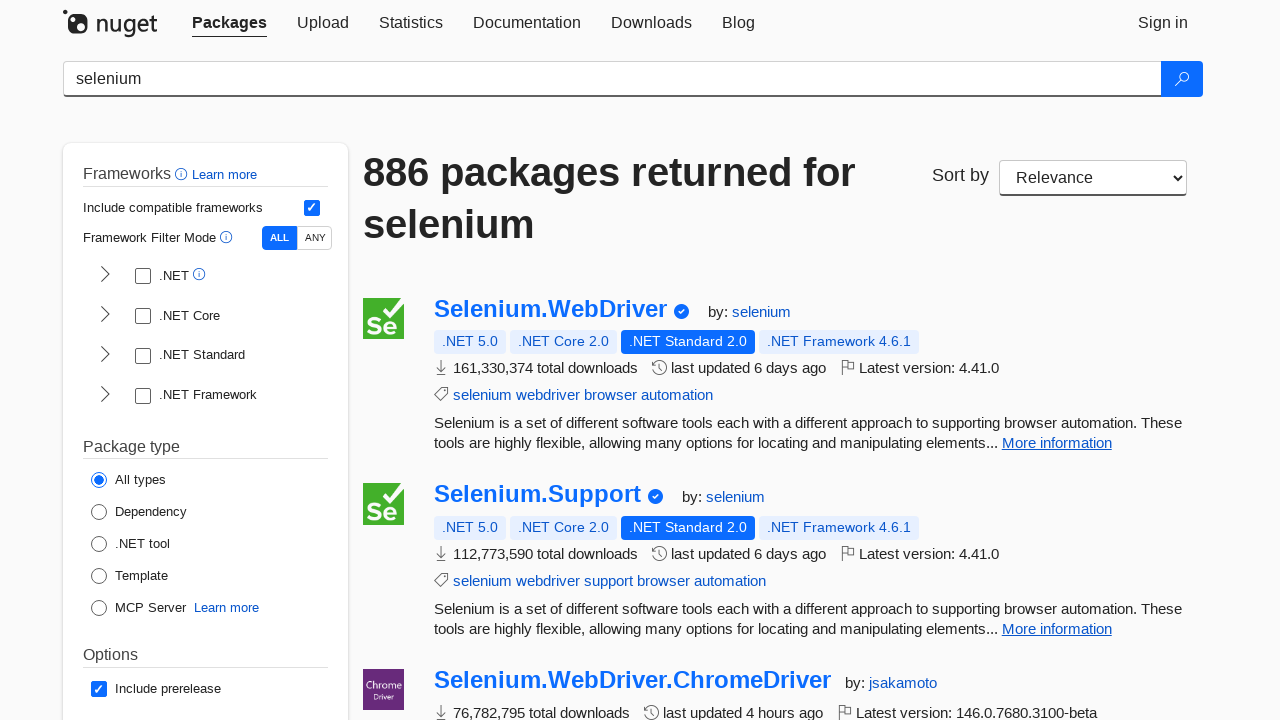

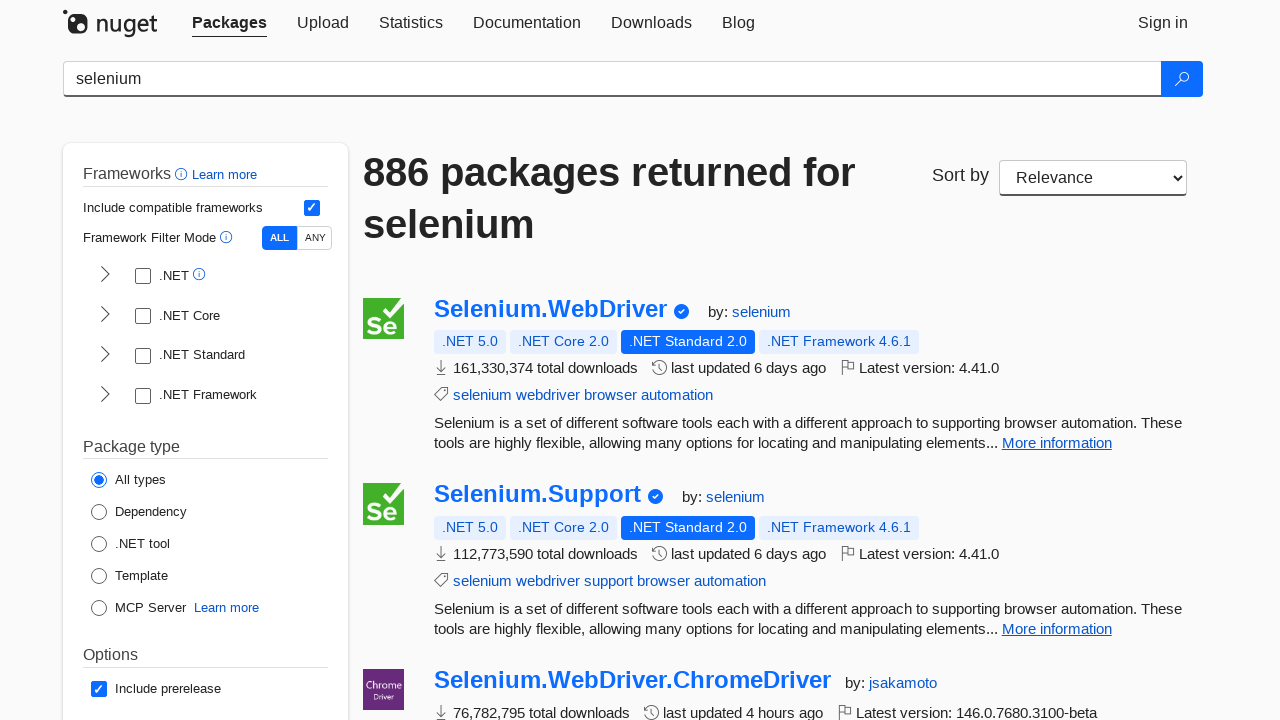